Tests e-commerce cart functionality by adding specific products to cart, proceeding to checkout, and applying a promo code

Starting URL: https://rahulshettyacademy.com/seleniumPractise/#/

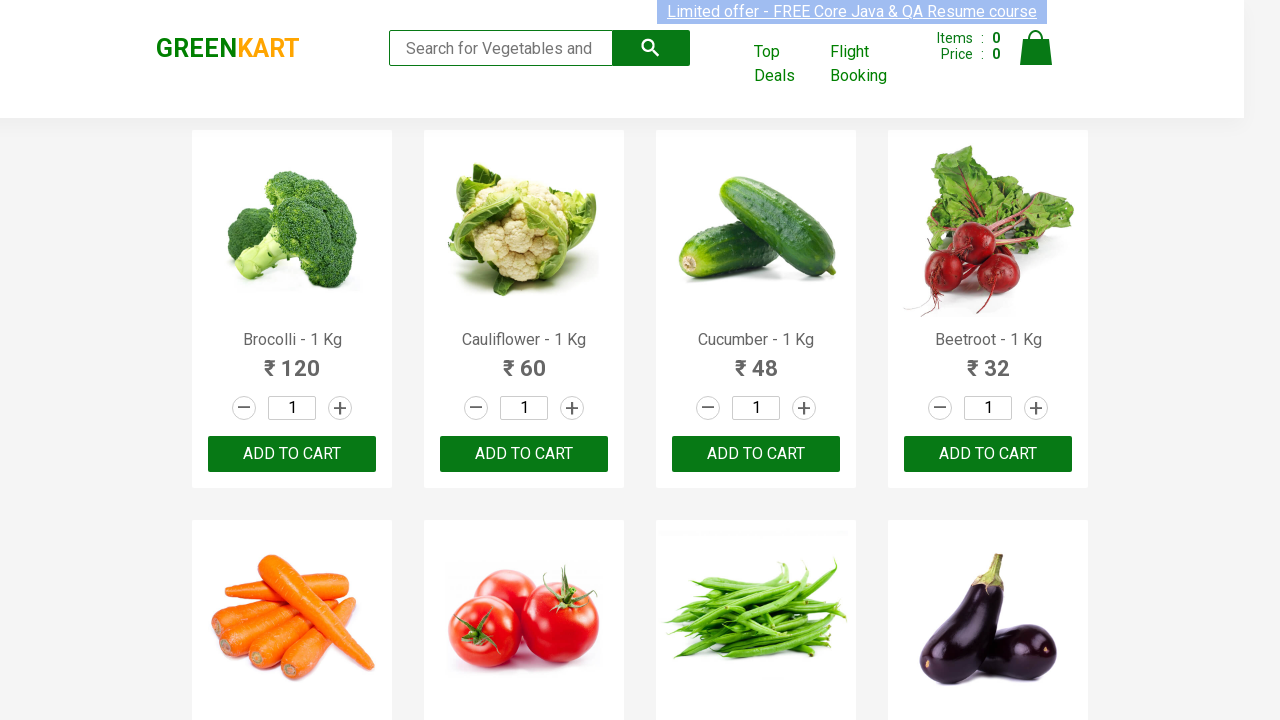

Waited for product list to load
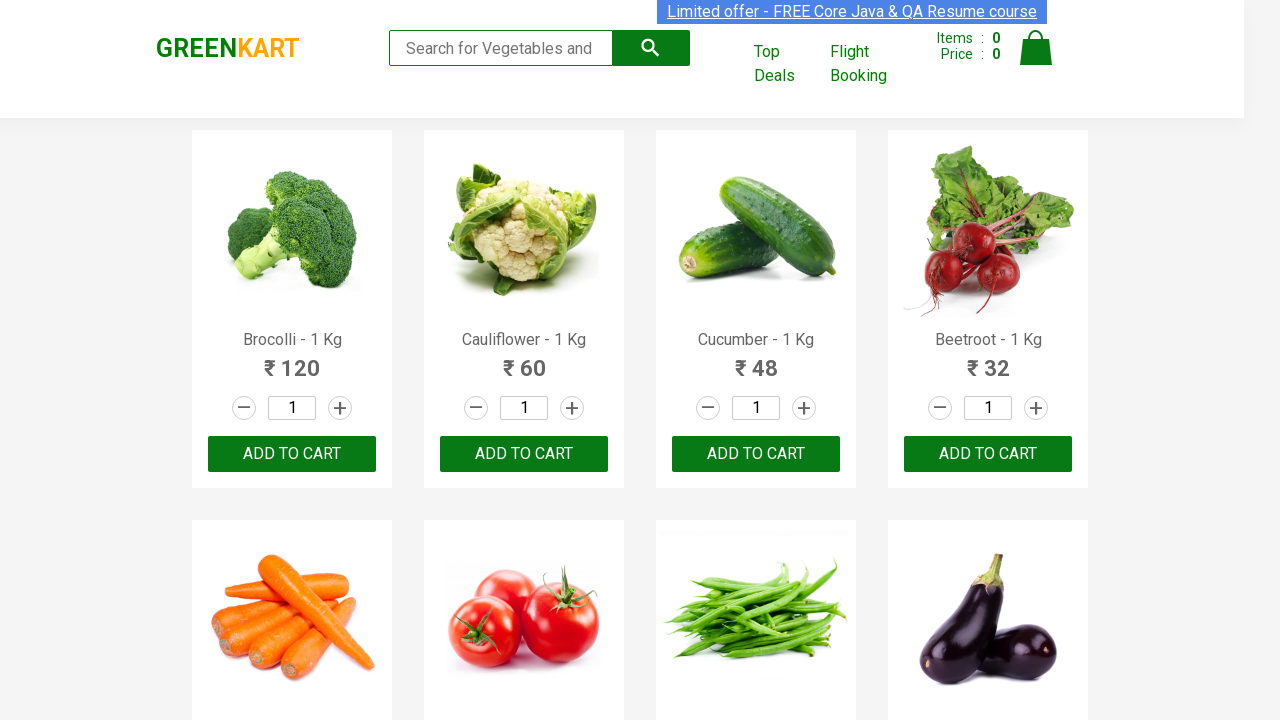

Retrieved all product elements from page
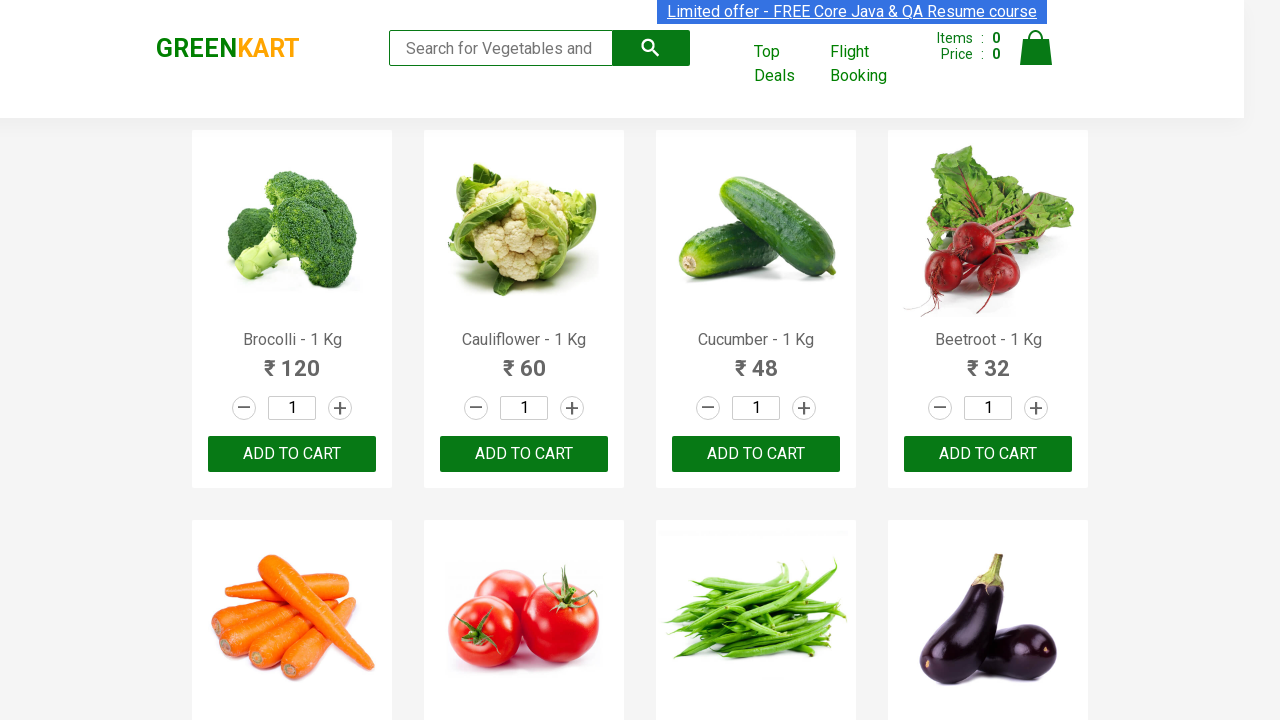

Added 'Brocolli' to cart at (292, 454) on xpath=//div[@class='product-action']/button >> nth=0
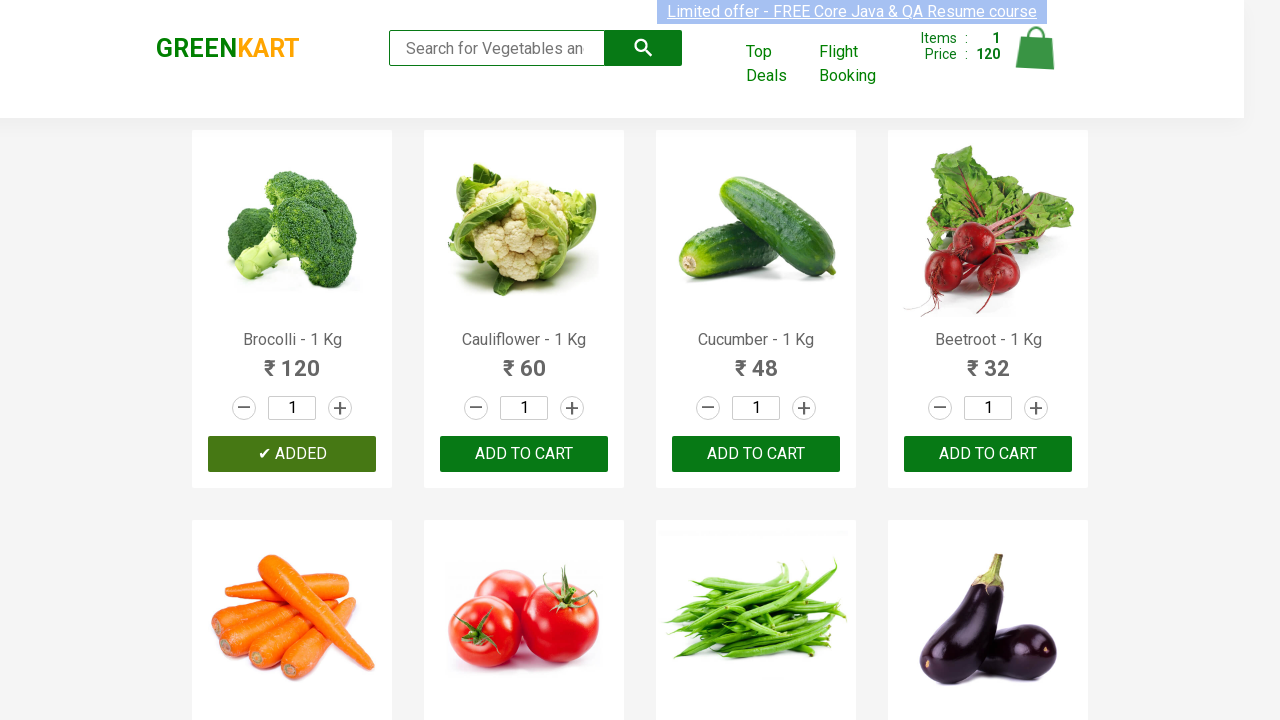

Added 'Cucumber' to cart at (756, 454) on xpath=//div[@class='product-action']/button >> nth=2
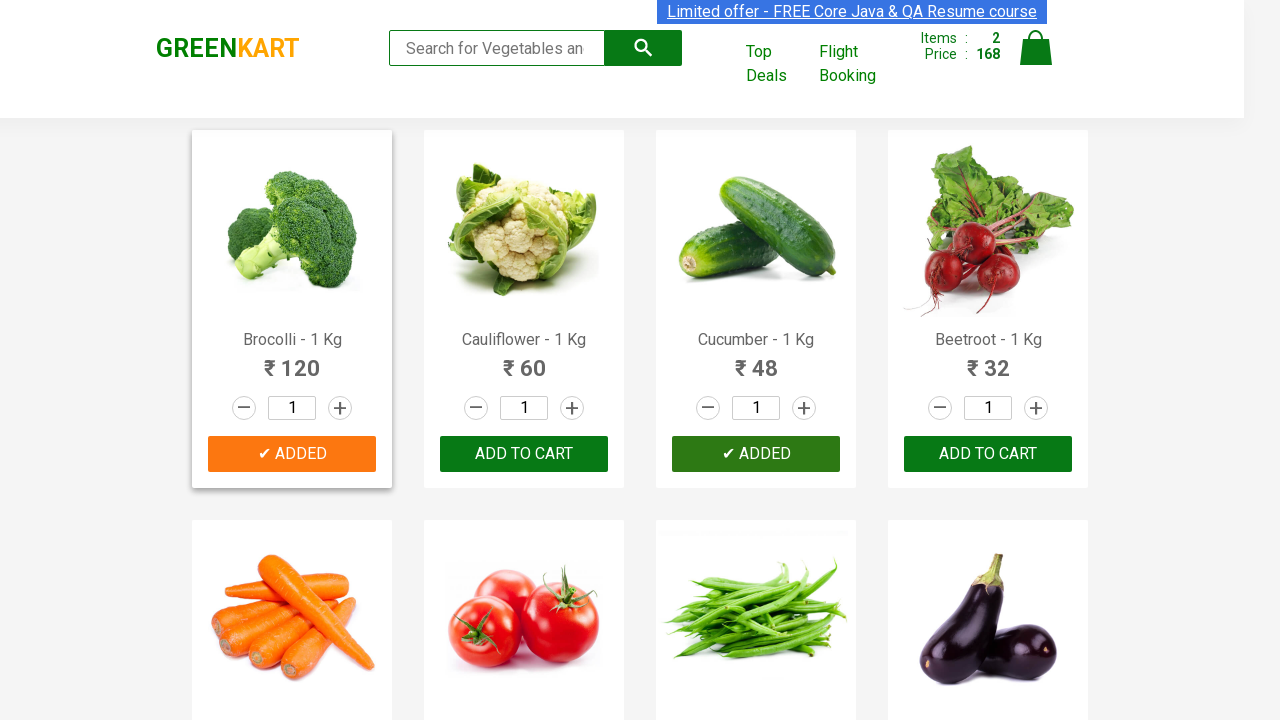

Clicked on cart icon to view cart at (1036, 59) on xpath=//a[@class='cart-icon']
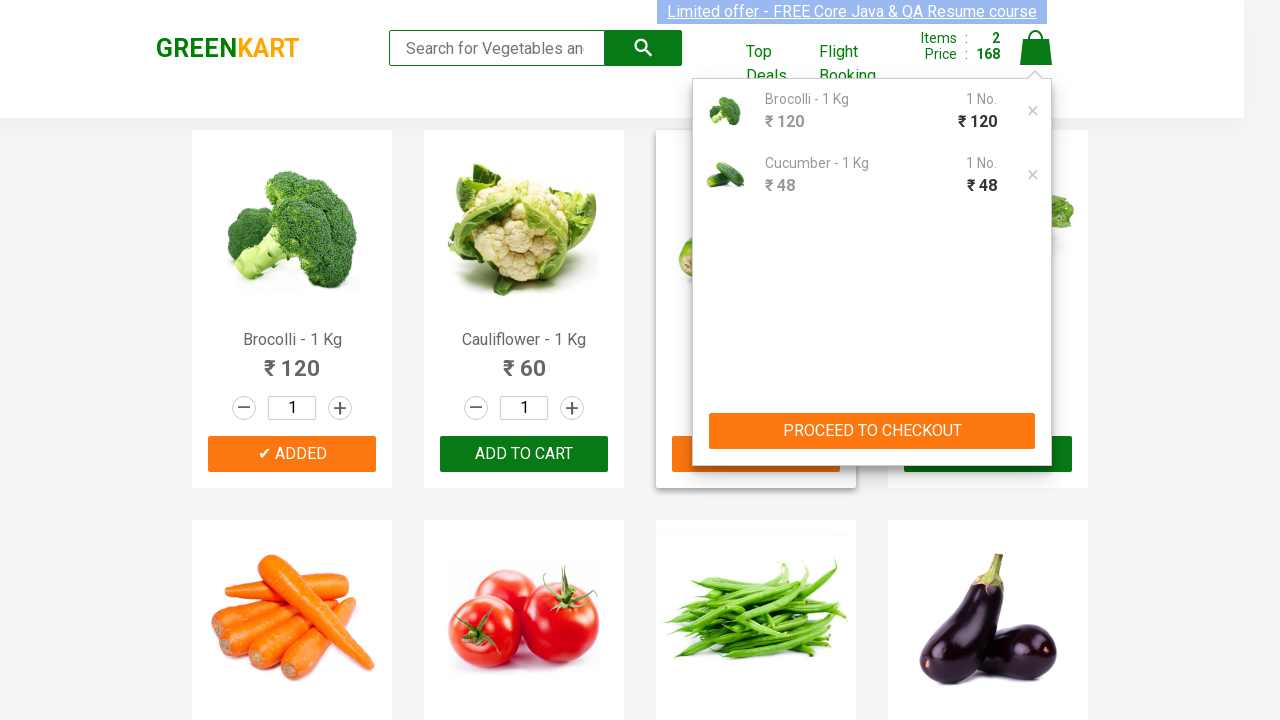

Clicked 'PROCEED TO CHECKOUT' button at (872, 431) on xpath=//button[contains(text(),'PROCEED TO CHECKOUT')]
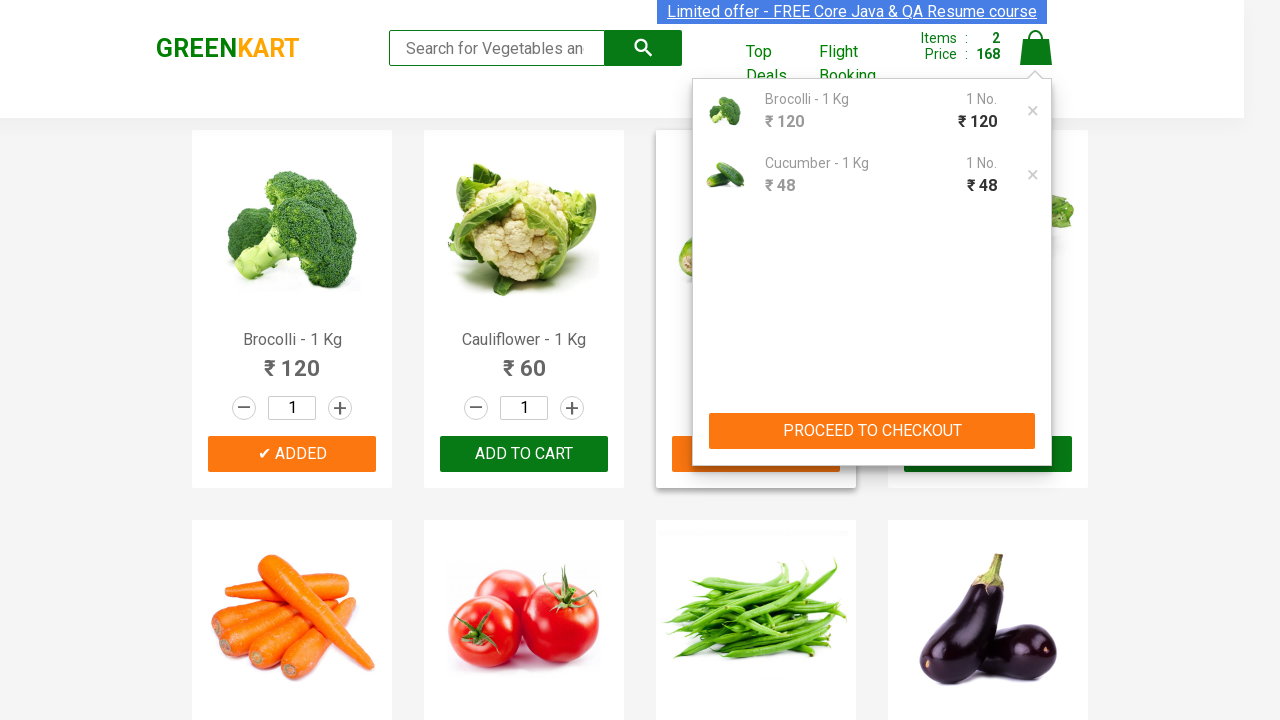

Entered promo code 'rahulshettyacademy' on input.promoCode
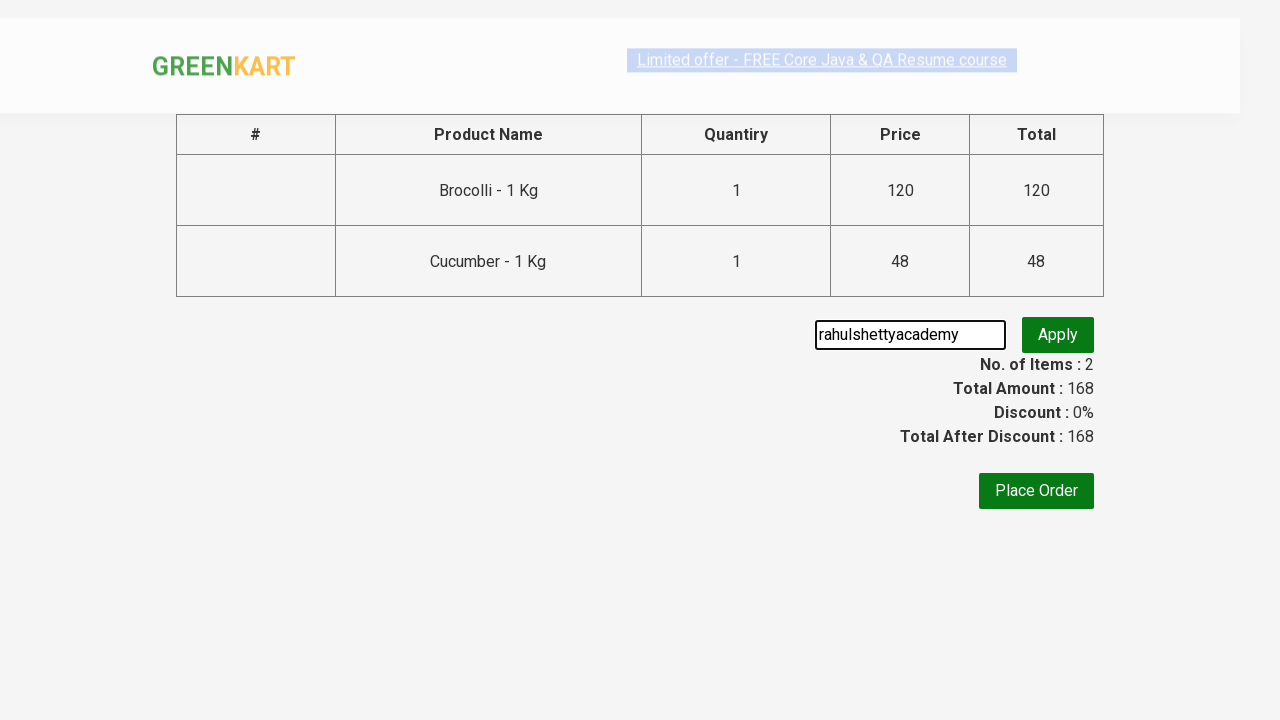

Clicked apply promo button at (1058, 335) on xpath=//button[@class='promoBtn']
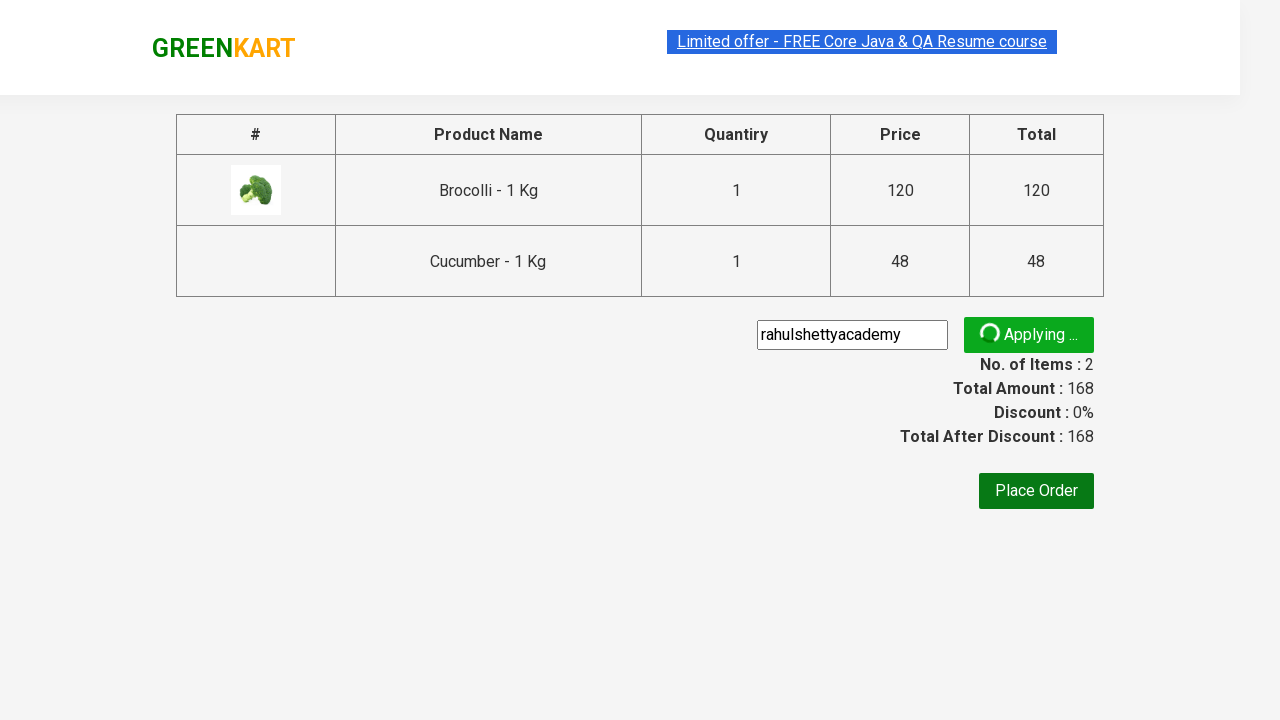

Promo message appeared on page
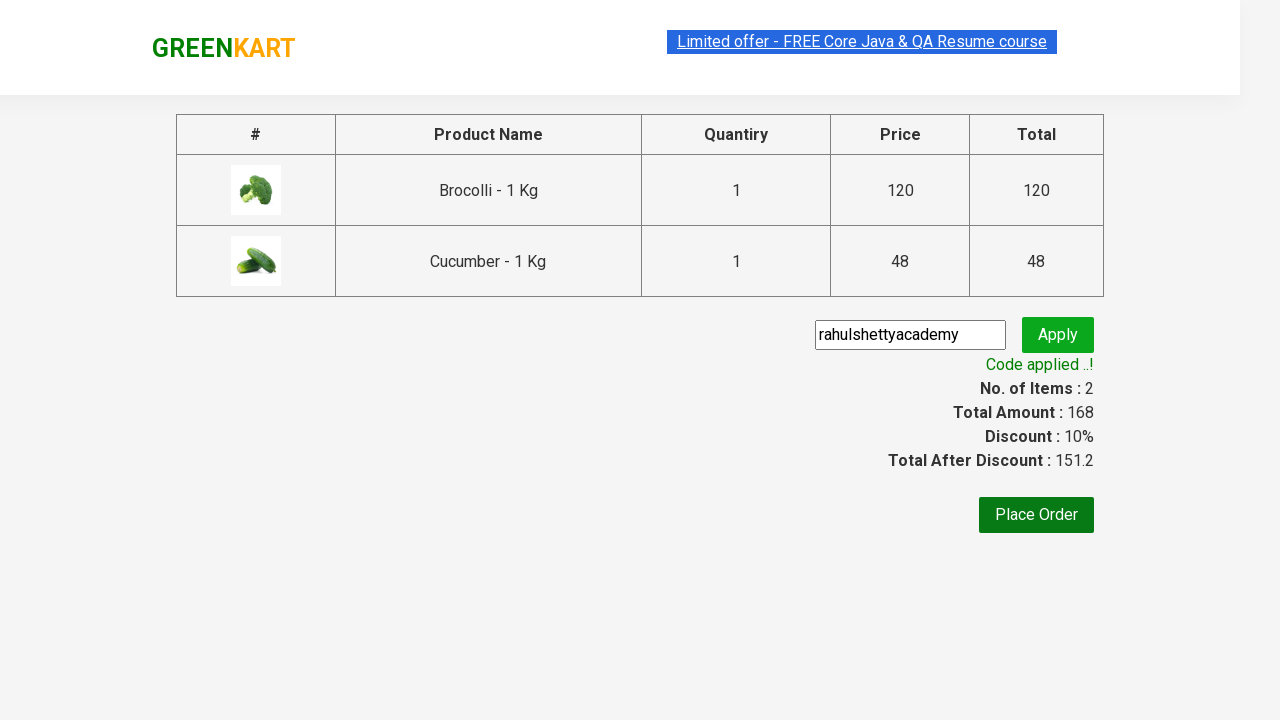

Retrieved promo message: 'Code applied ..!'
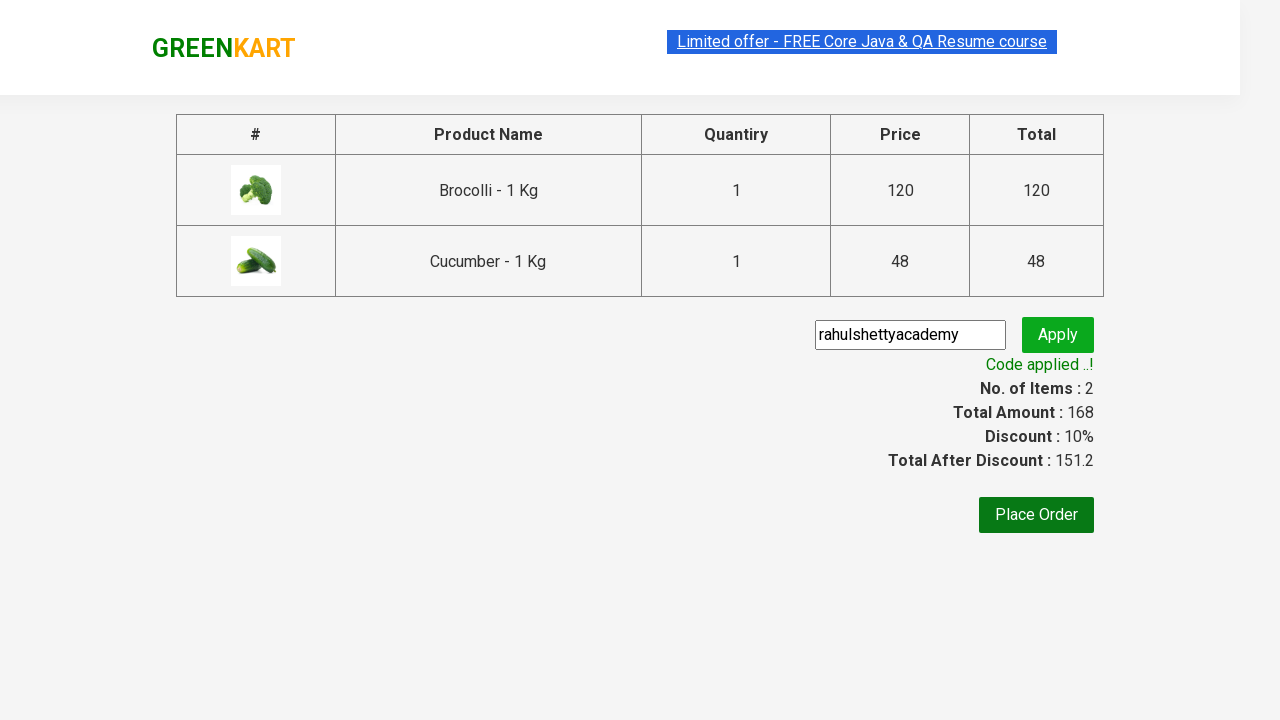

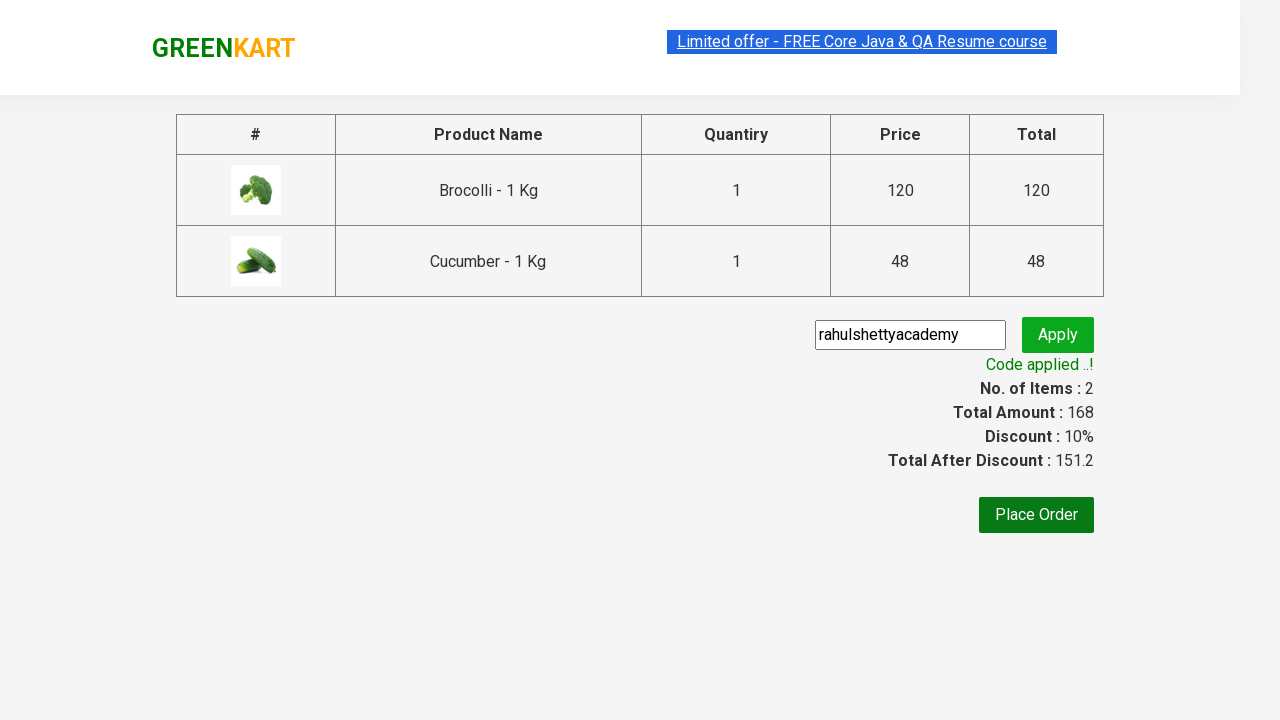